Tests explicit wait functionality by waiting for a price to become 100, clicking a book button, calculating a mathematical answer based on a displayed value, submitting it, and handling the resulting alert dialog.

Starting URL: http://suninjuly.github.io/explicit_wait2.html

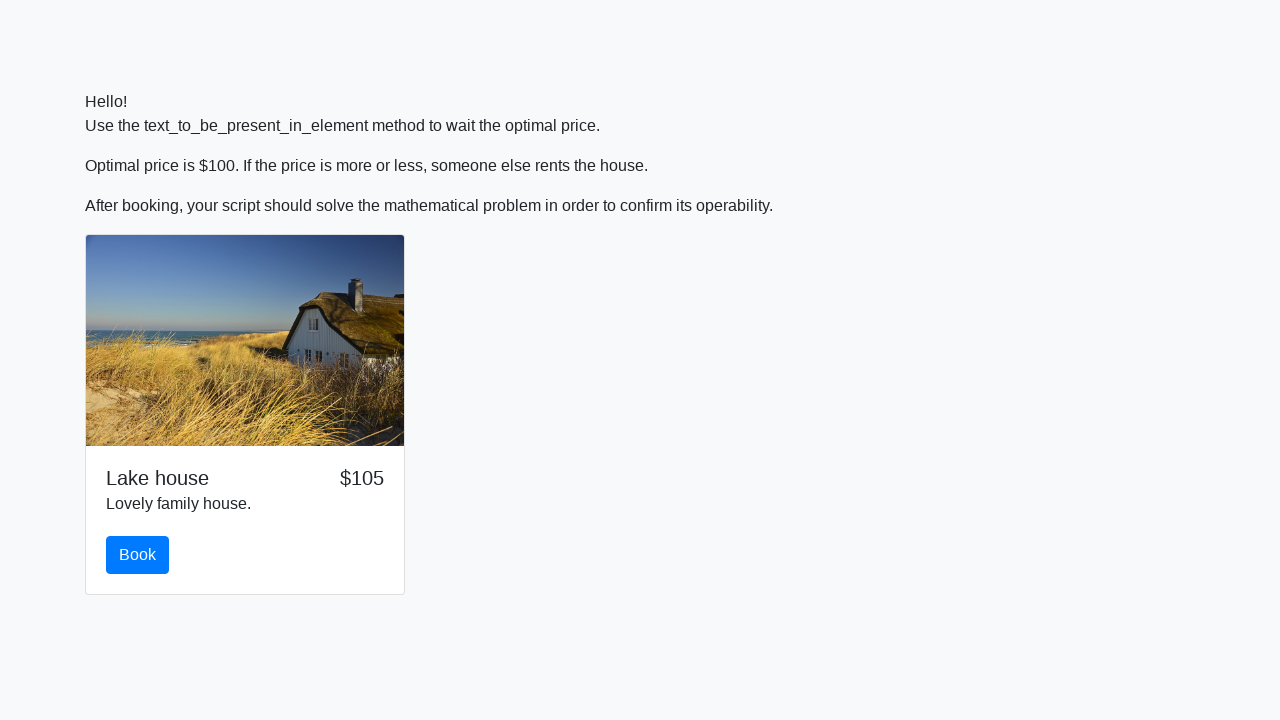

Waited for price element to reach 100
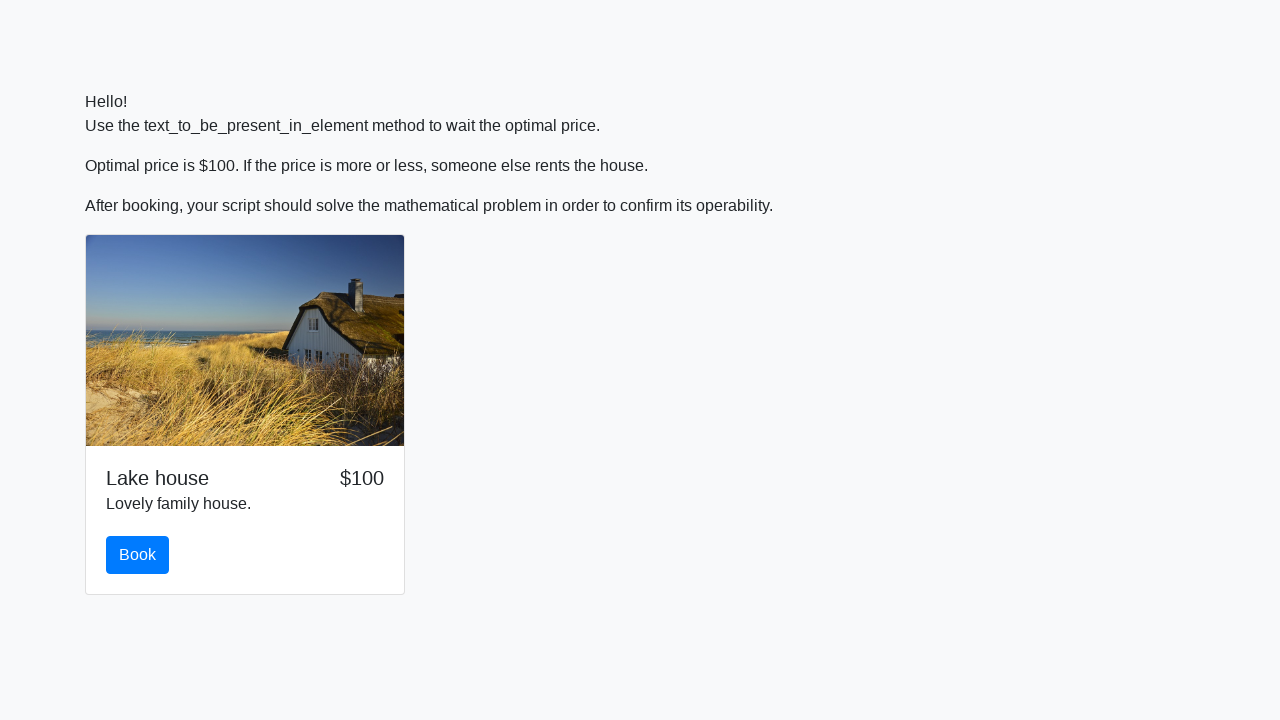

Clicked book button at (138, 555) on .btn
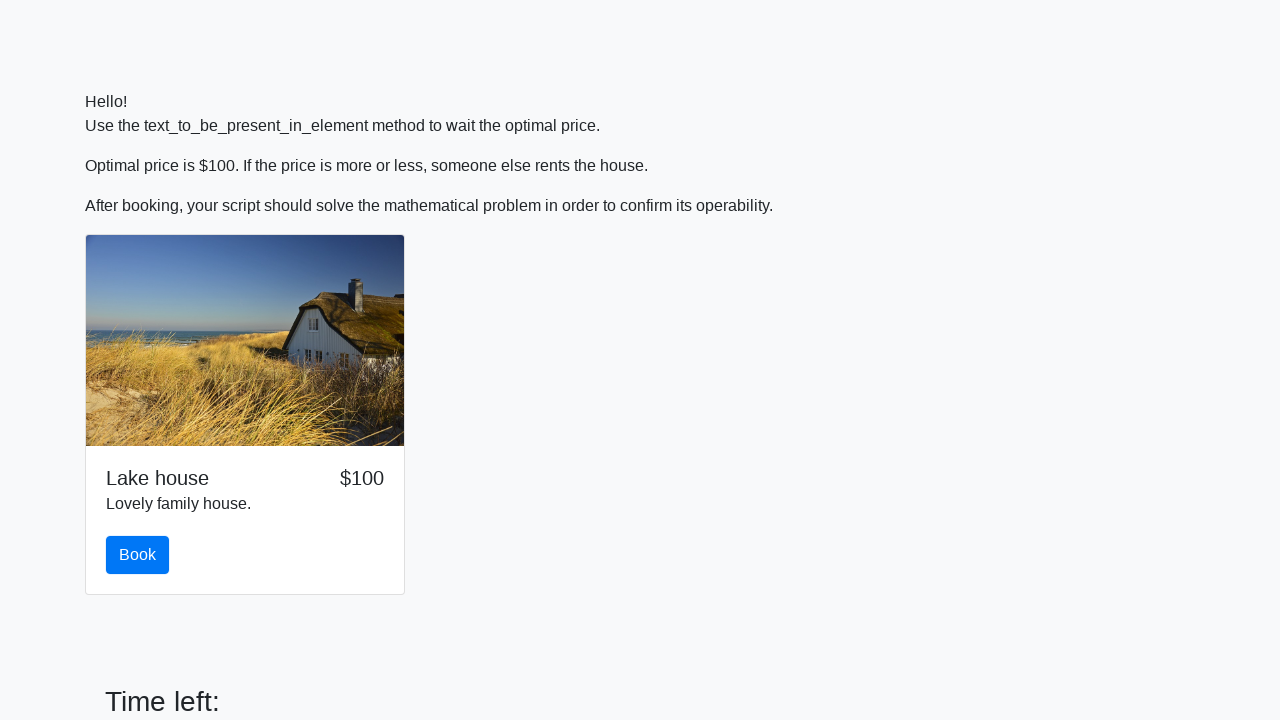

Retrieved X value from input_value element
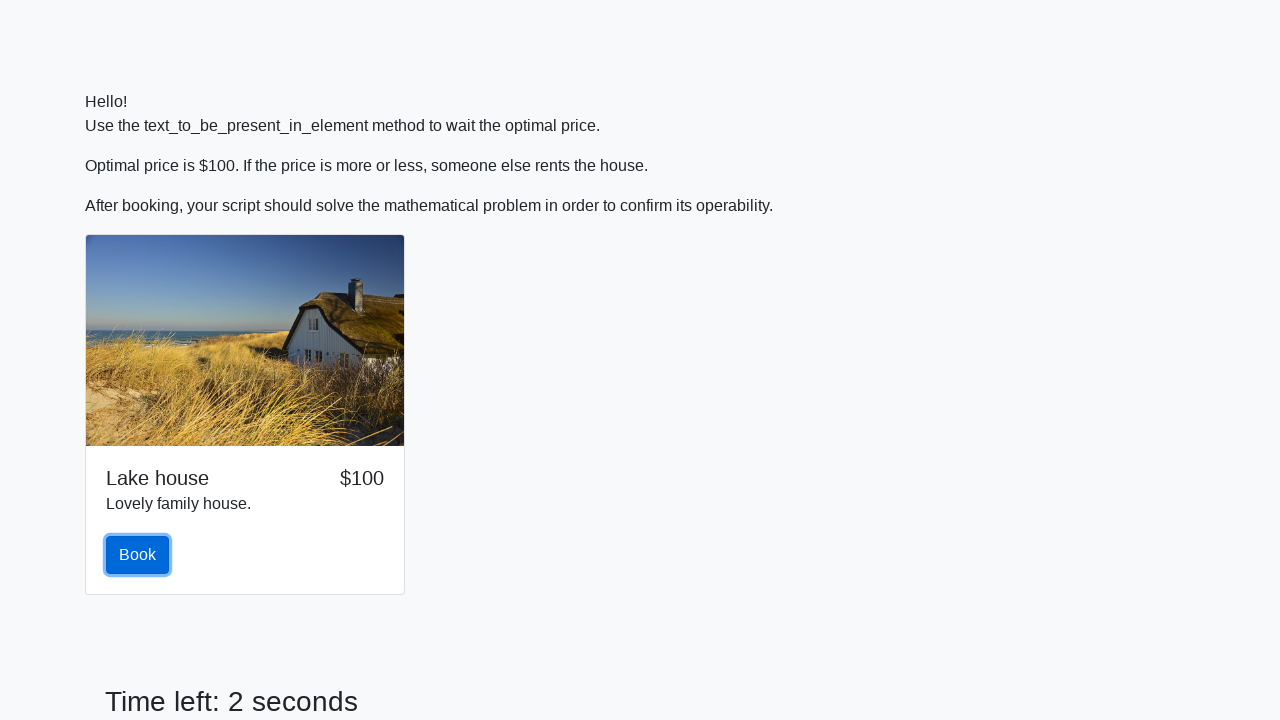

Calculated mathematical answer: 2.359083076326619
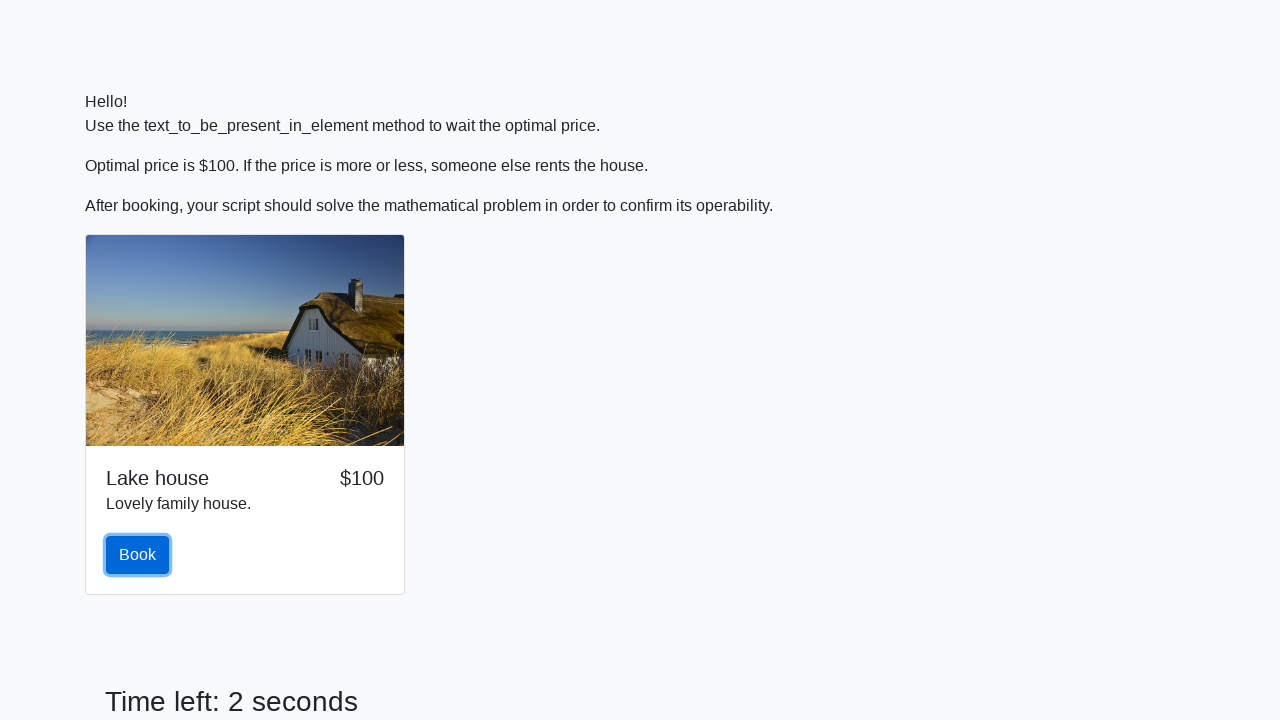

Filled answer field with calculated value on #answer
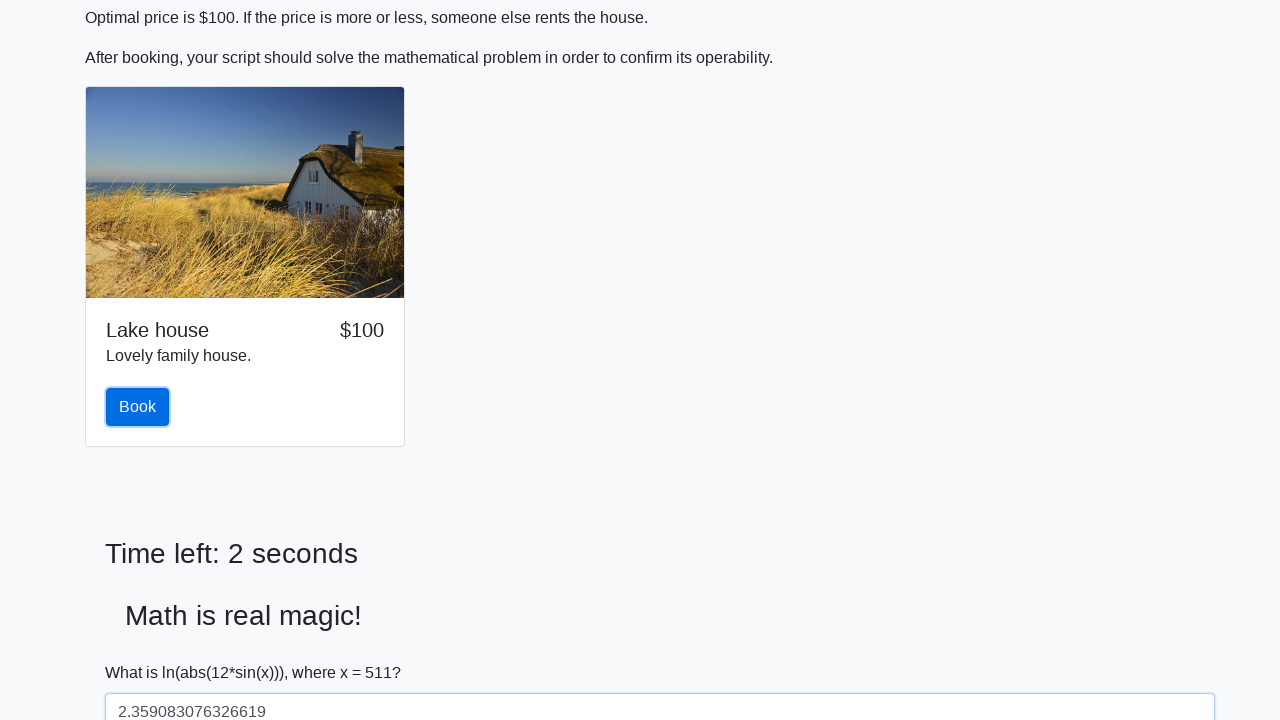

Clicked solve button at (143, 651) on #solve
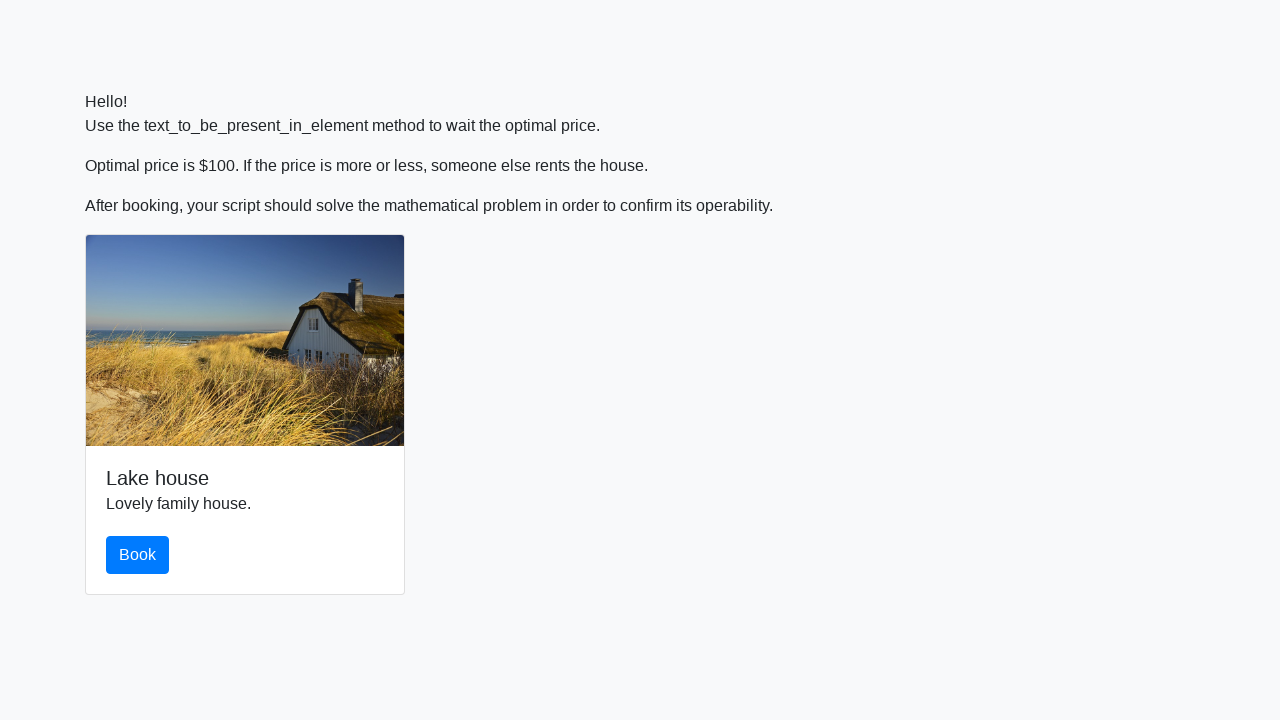

Set up alert dialog handler to accept dialogs
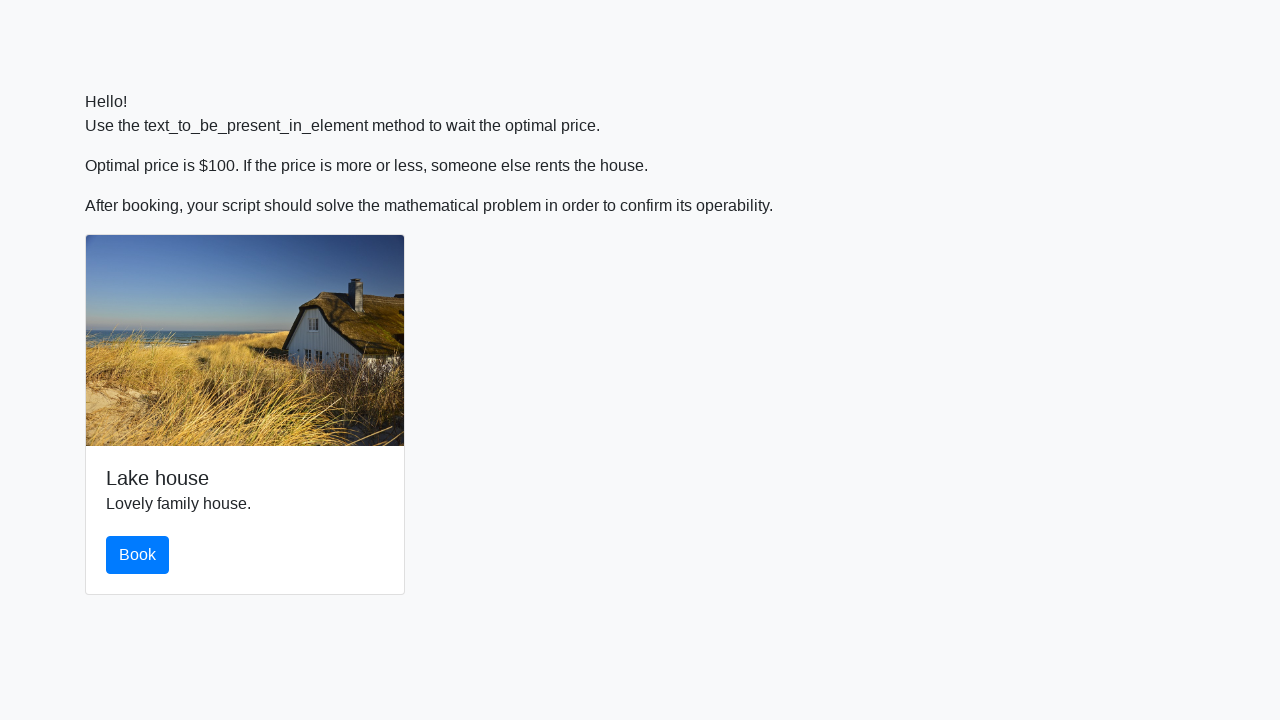

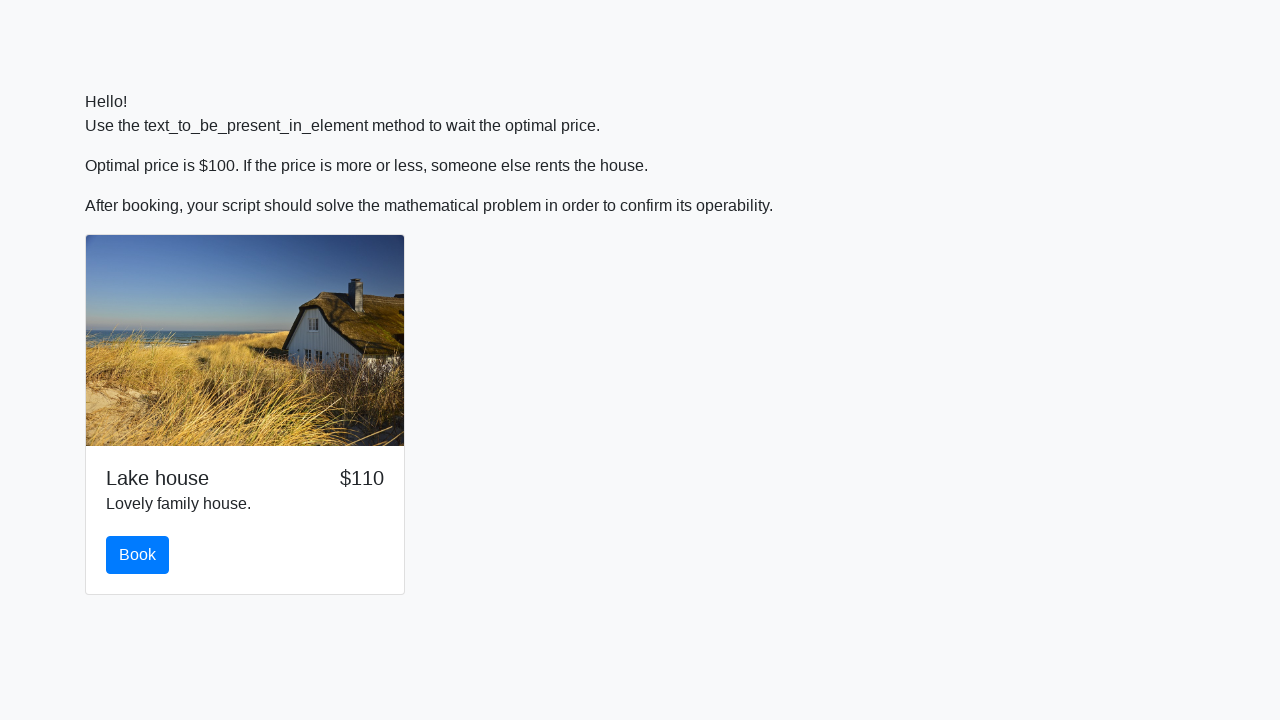